Navigates to a test application homepage and clicks on the Students navigation link

Starting URL: https://gravitymvctestapplication.azurewebsites.net/

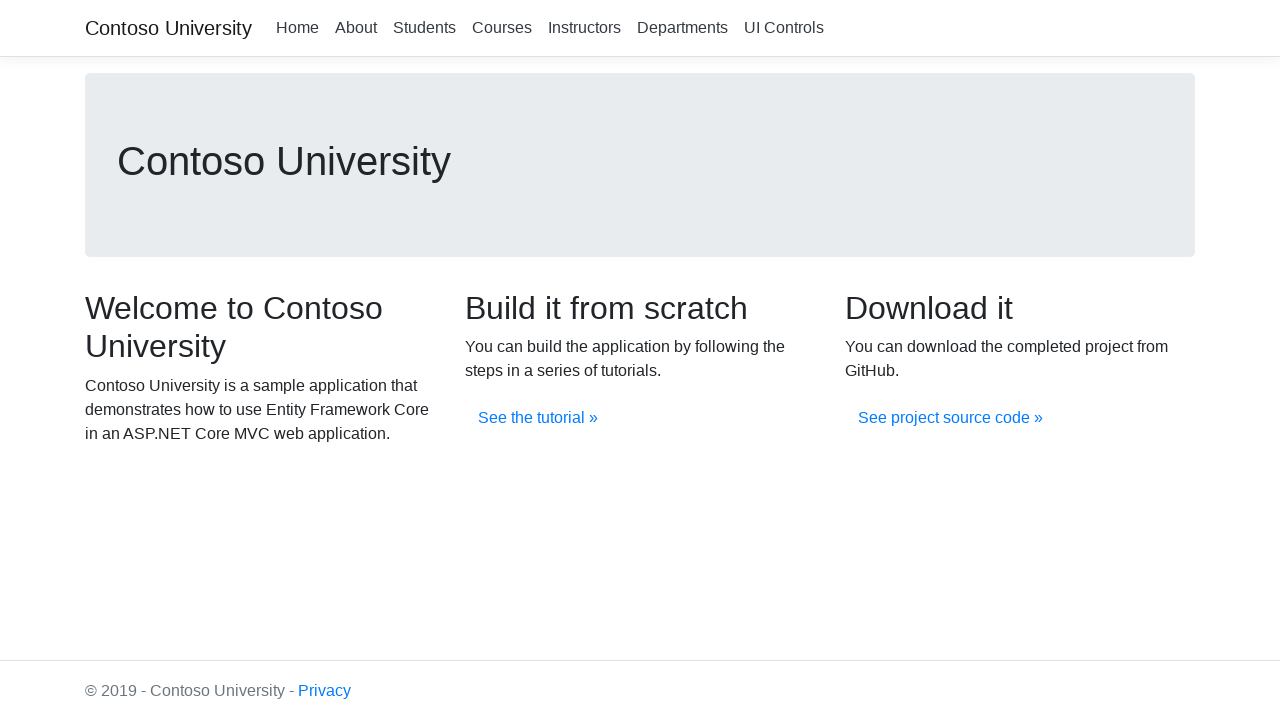

Navigated to test application homepage
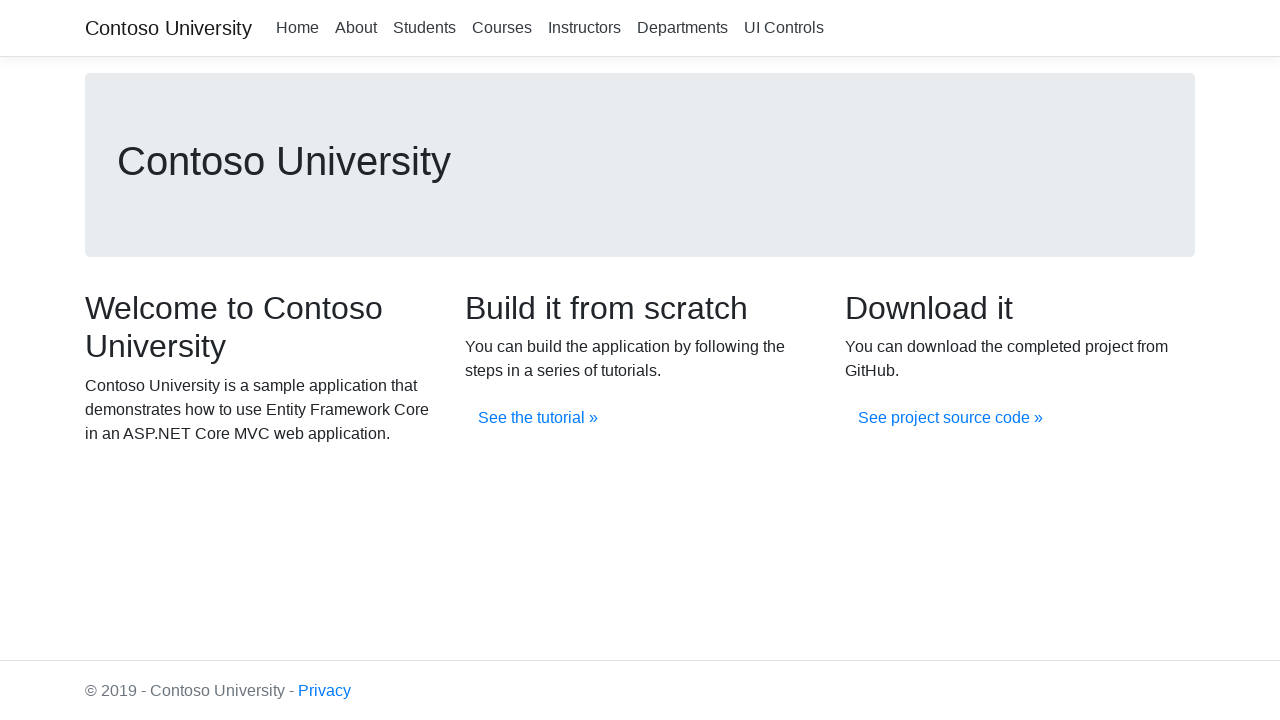

Clicked on Students navigation link at (424, 28) on xpath=//a[.='Students']
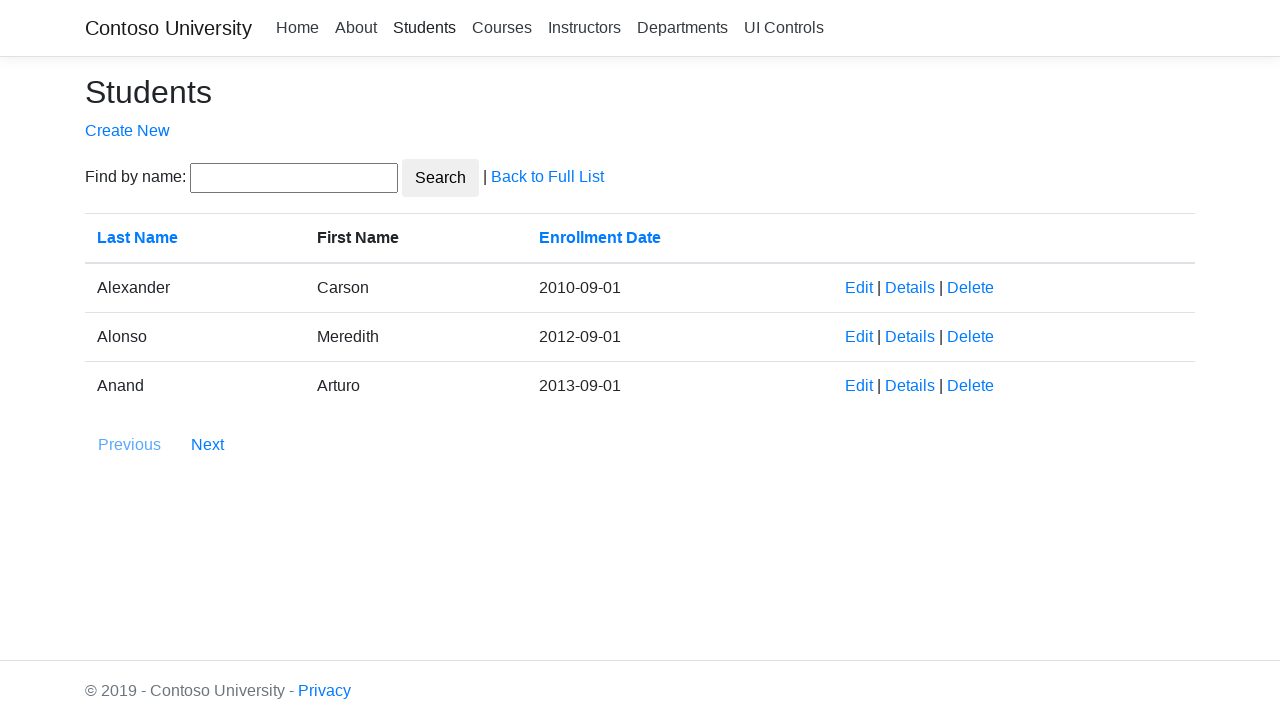

Navigation completed and page fully loaded
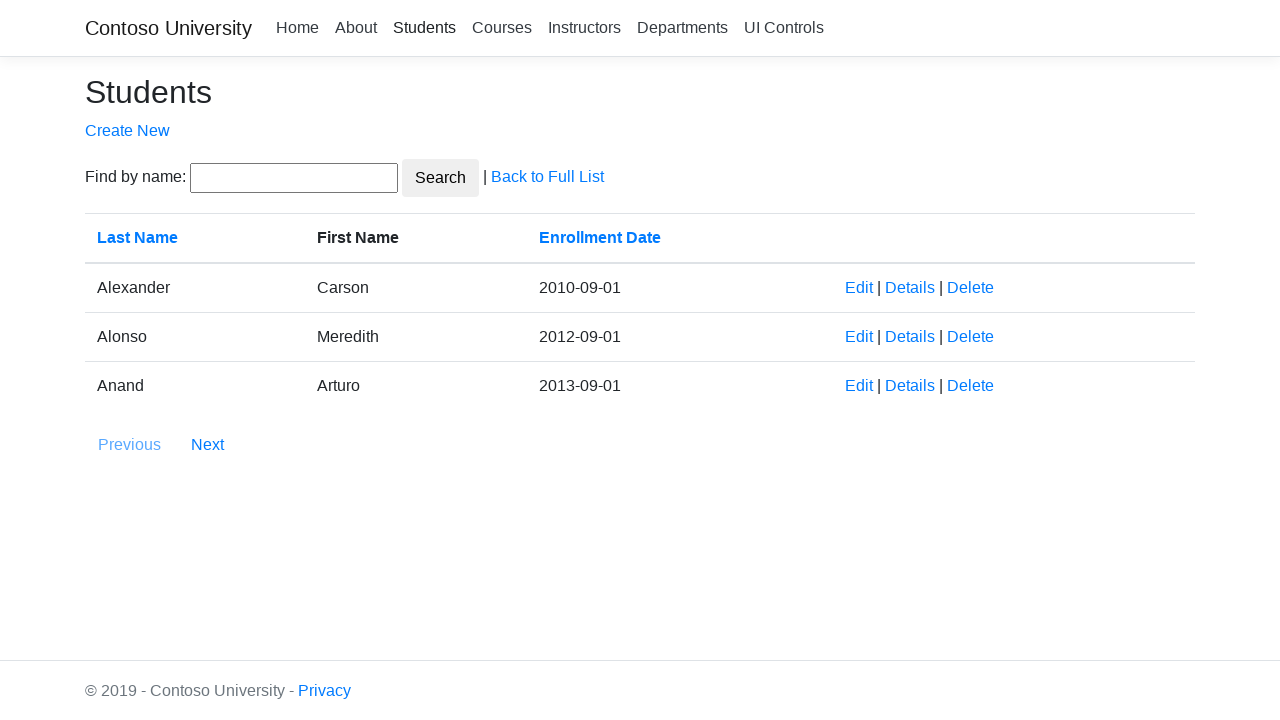

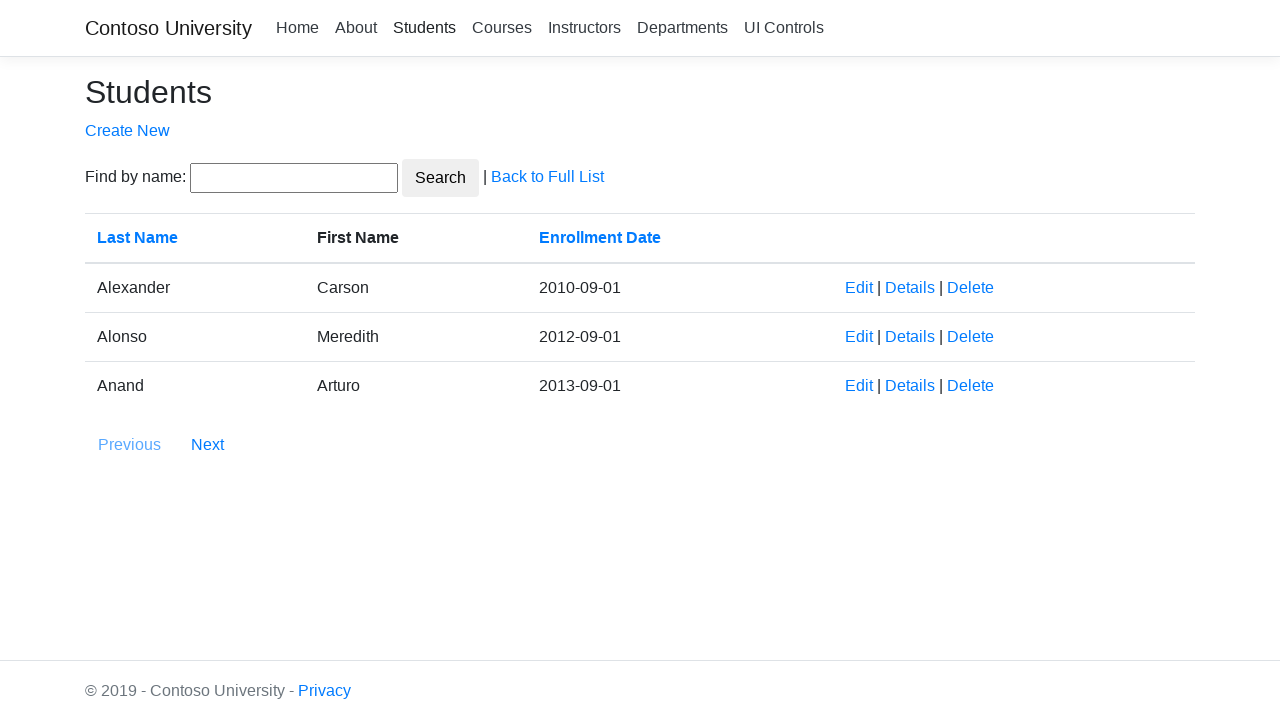